Tests the search functionality by searching for "Java" and verifying "Java (object-oriented version)" appears in results

Starting URL: https://www.99-bottles-of-beer.net/

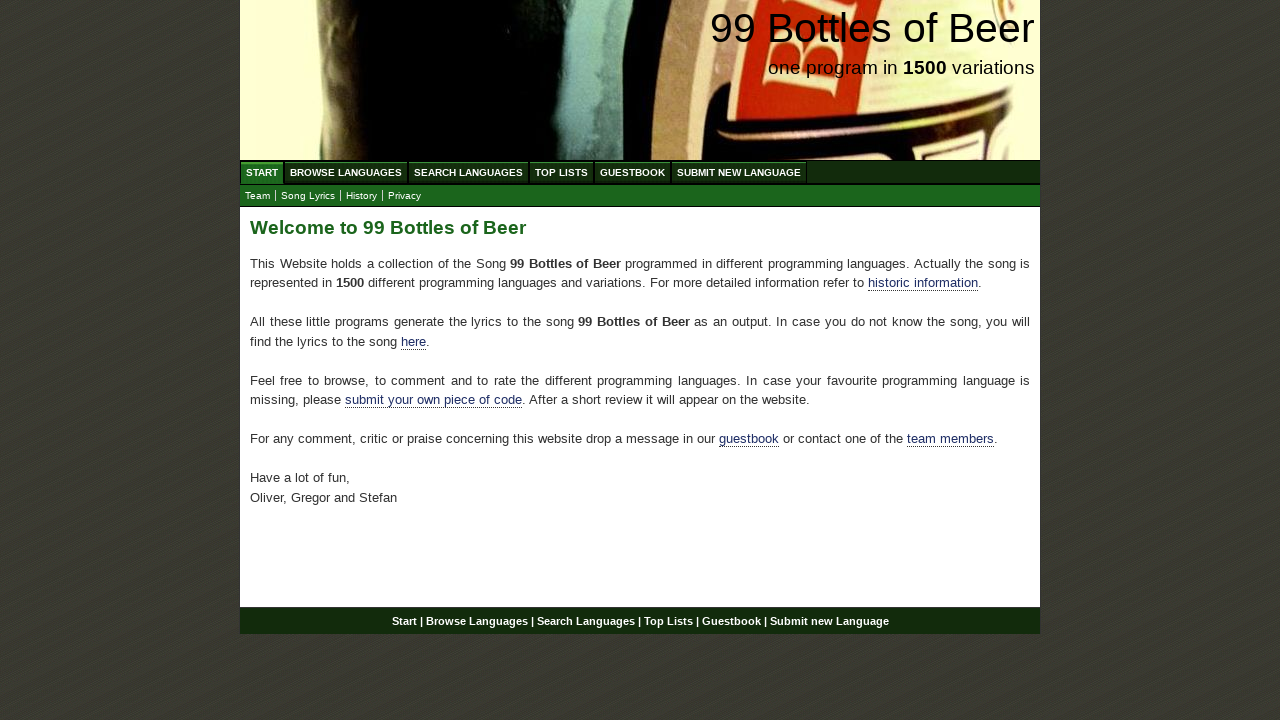

Clicked on the Search menu at (468, 172) on text=Search
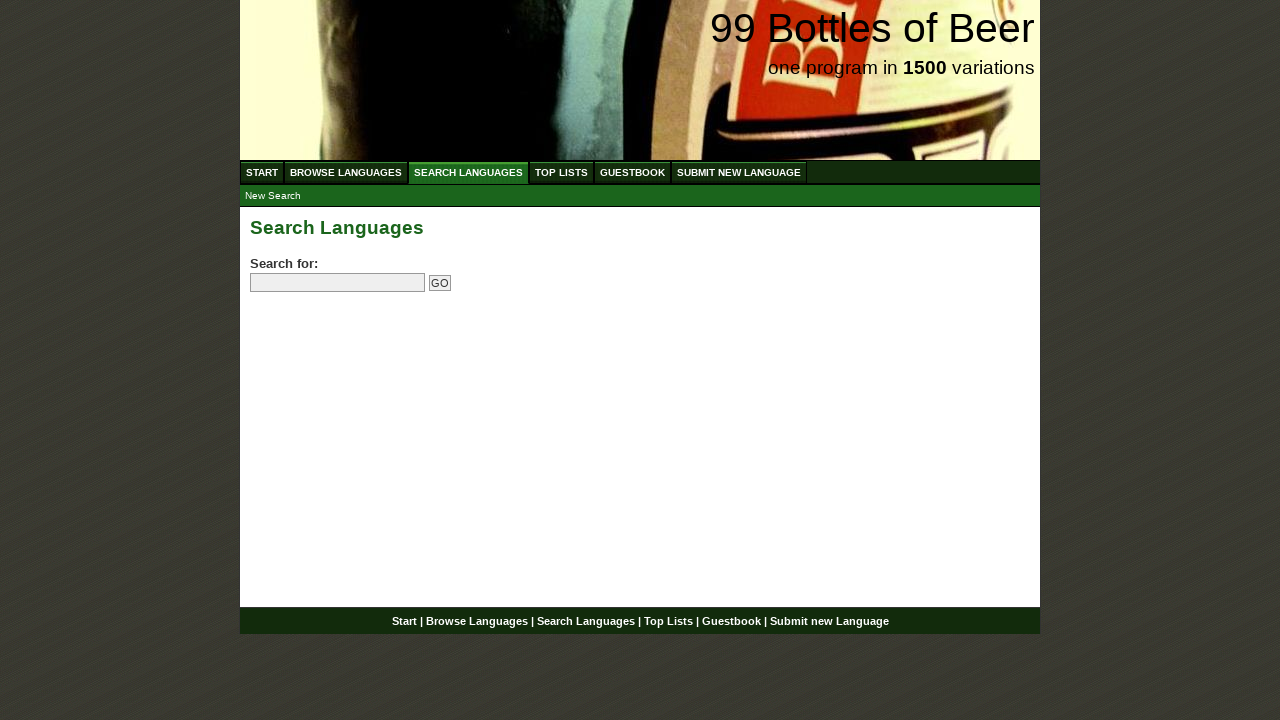

Filled search box with 'Java' on input[name='search']
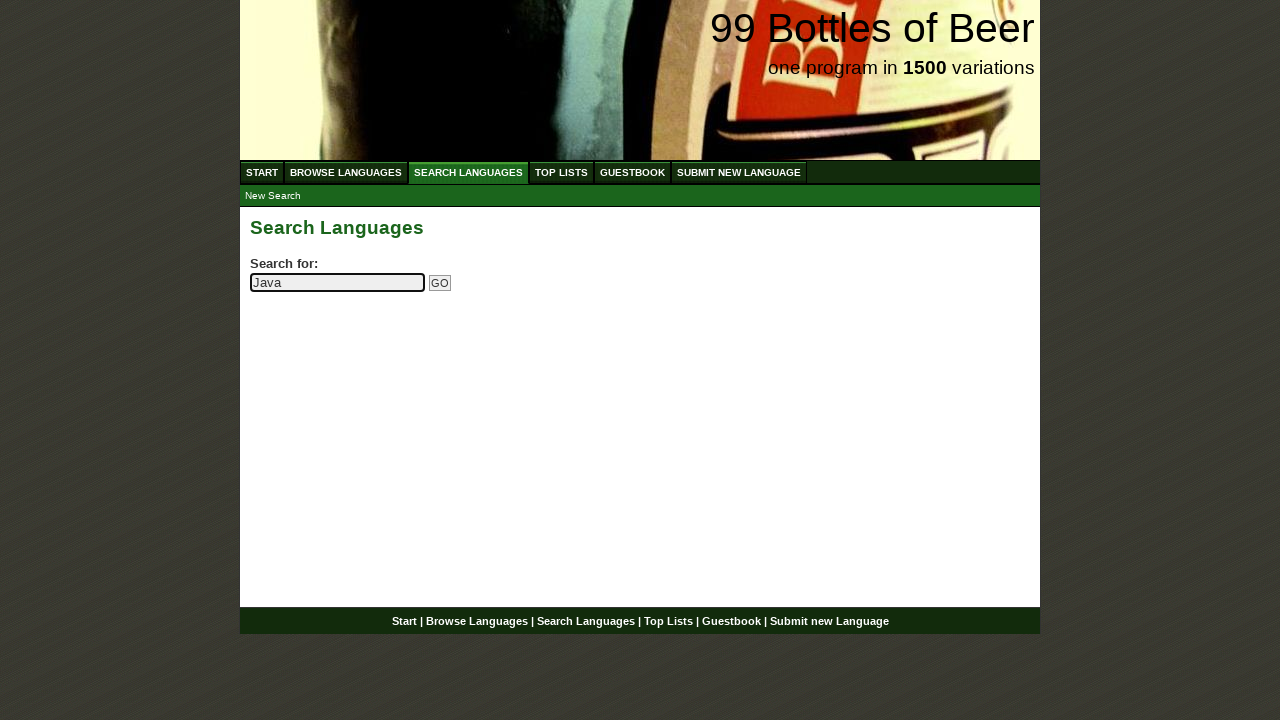

Clicked the search submit button at (440, 283) on input[type='submit']
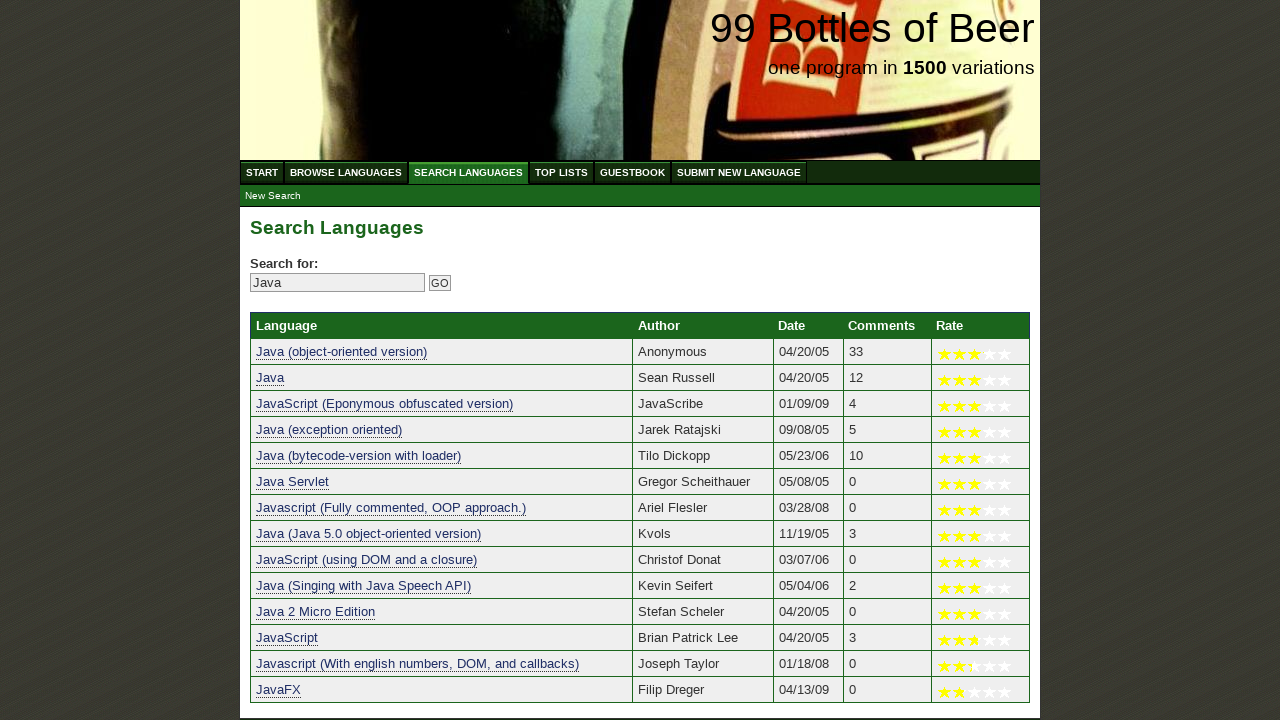

Located Java (object-oriented version) element
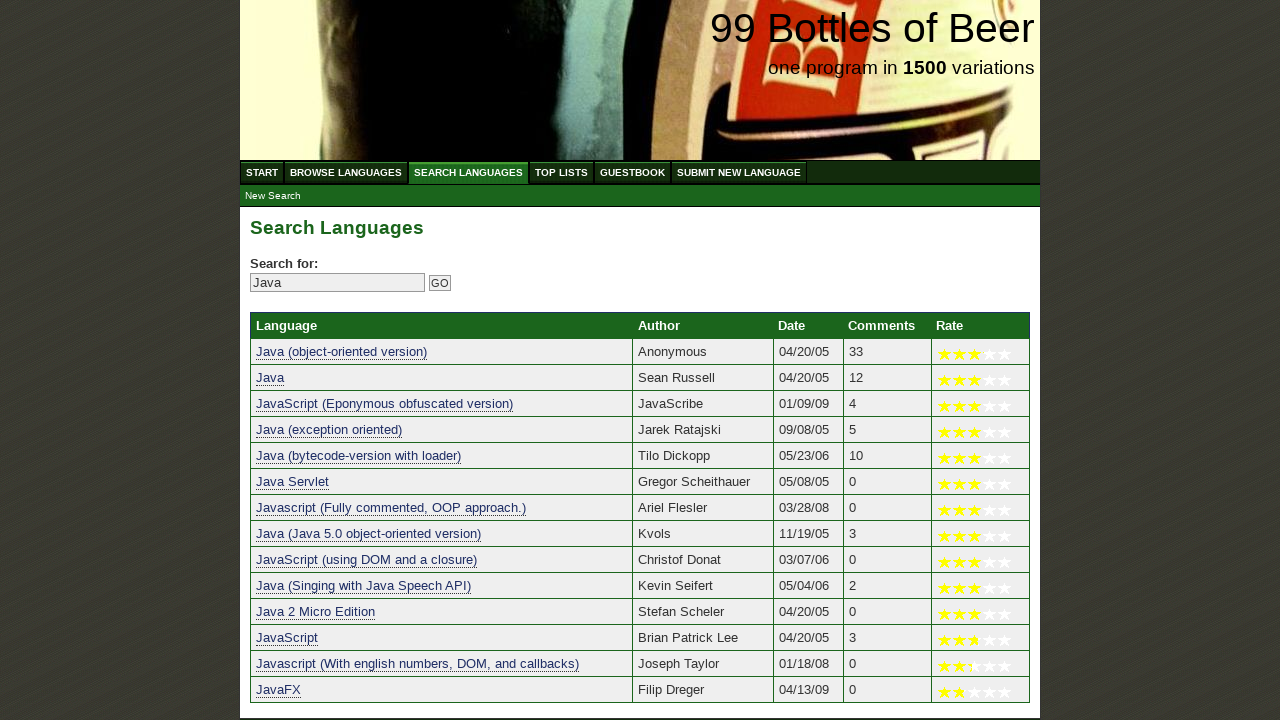

Java (object-oriented version) element is now visible
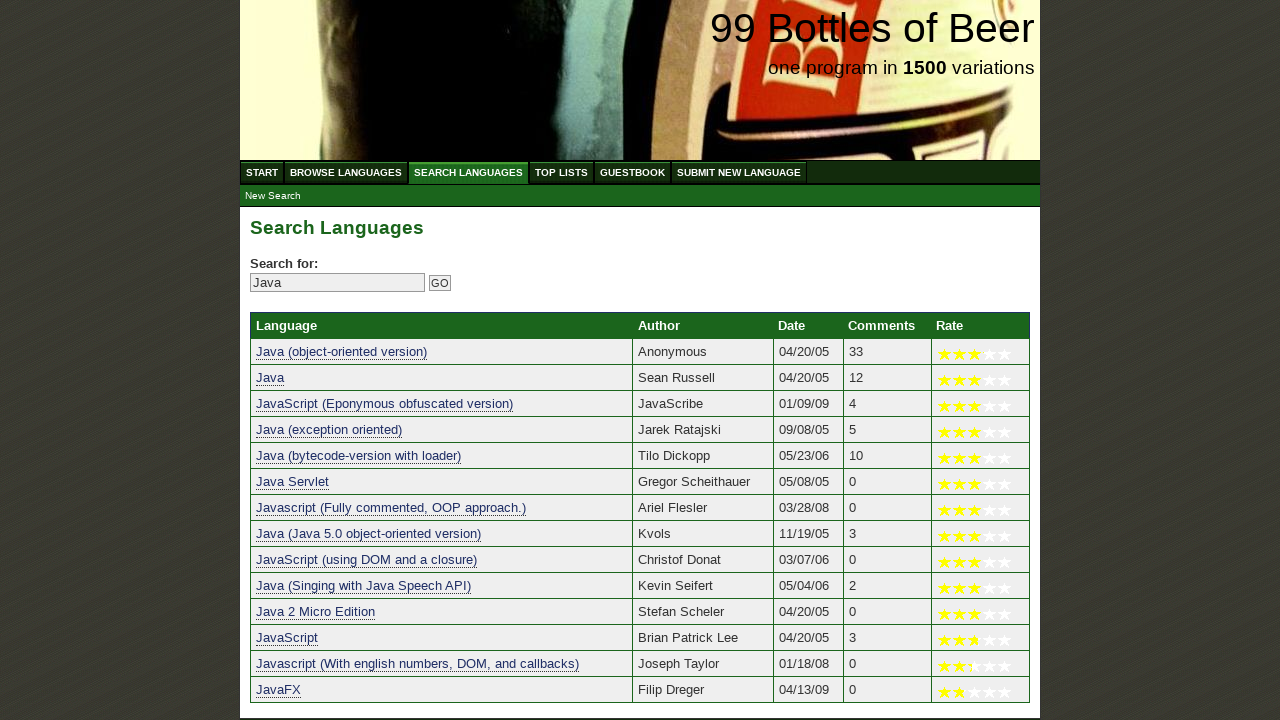

Verified Java (object-oriented version) appears in search results
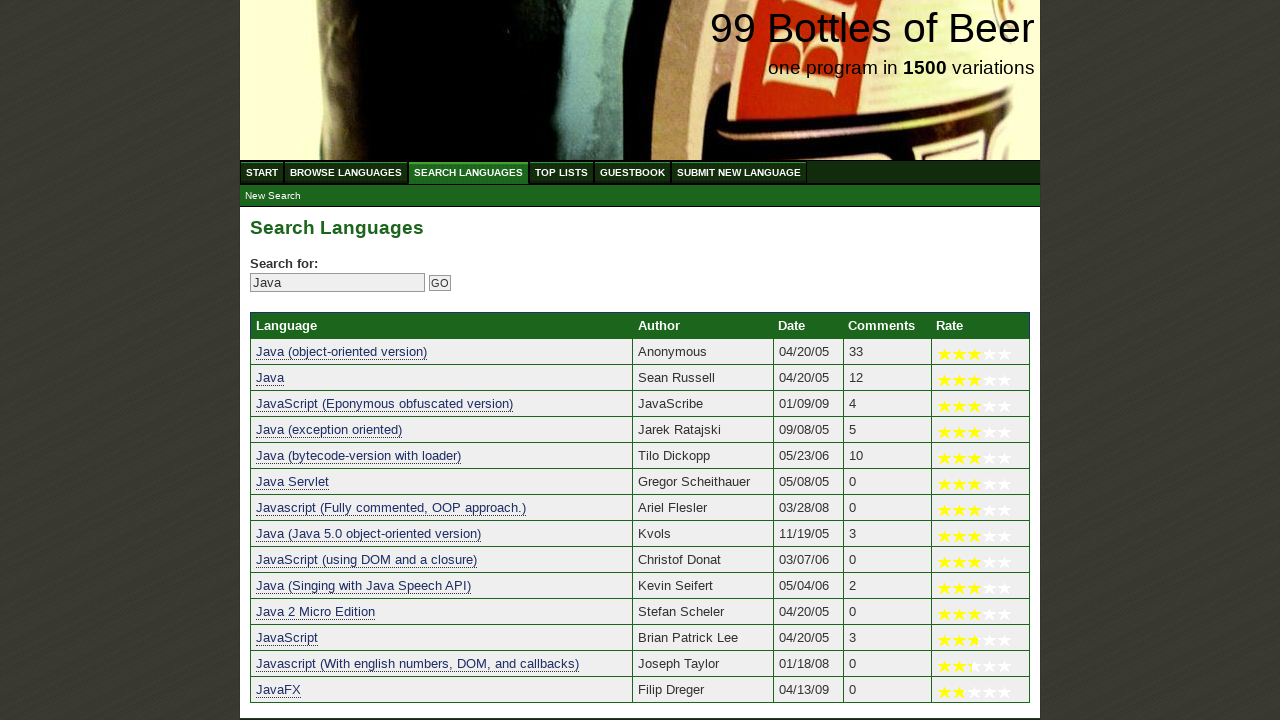

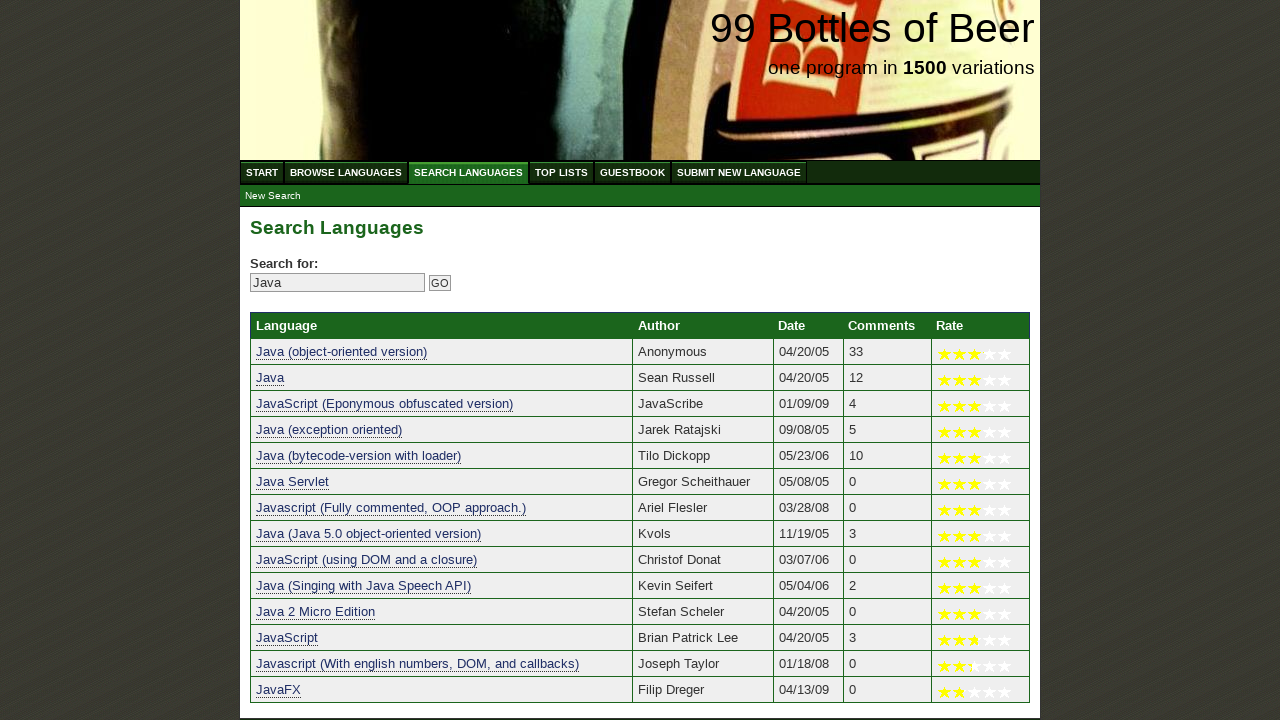